Tests handling of a prompt alert dialog by triggering it, entering text, and accepting the prompt

Starting URL: https://www.leafground.com/alert.xhtml

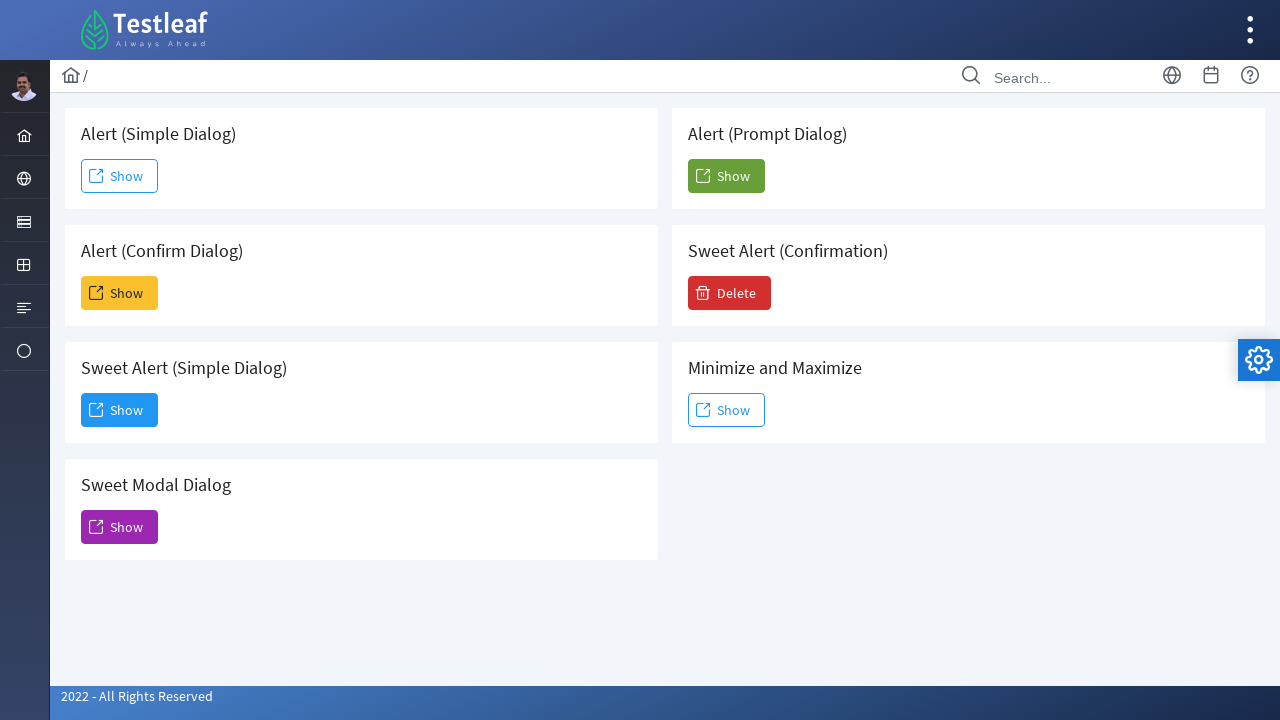

Set up dialog handler to accept prompt with text 'hello'
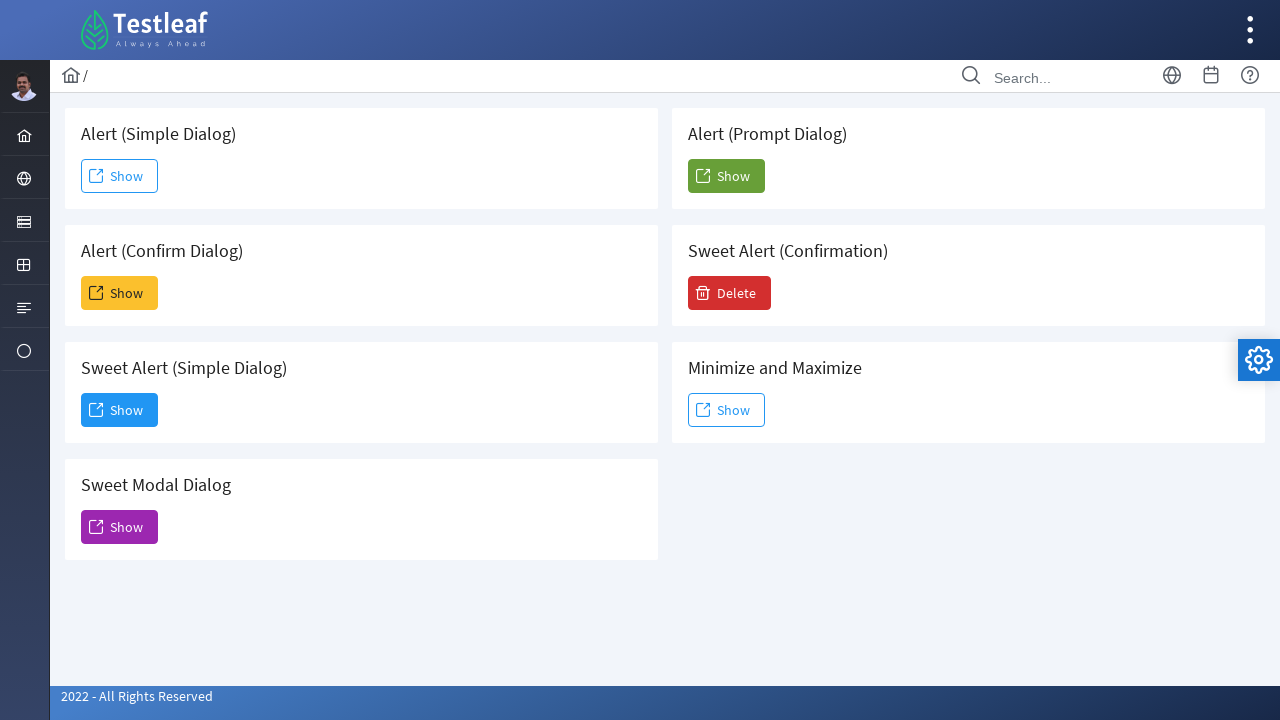

Clicked button to trigger prompt alert dialog at (726, 176) on xpath=//*[@id="j_idt88:j_idt104"]/span[2]
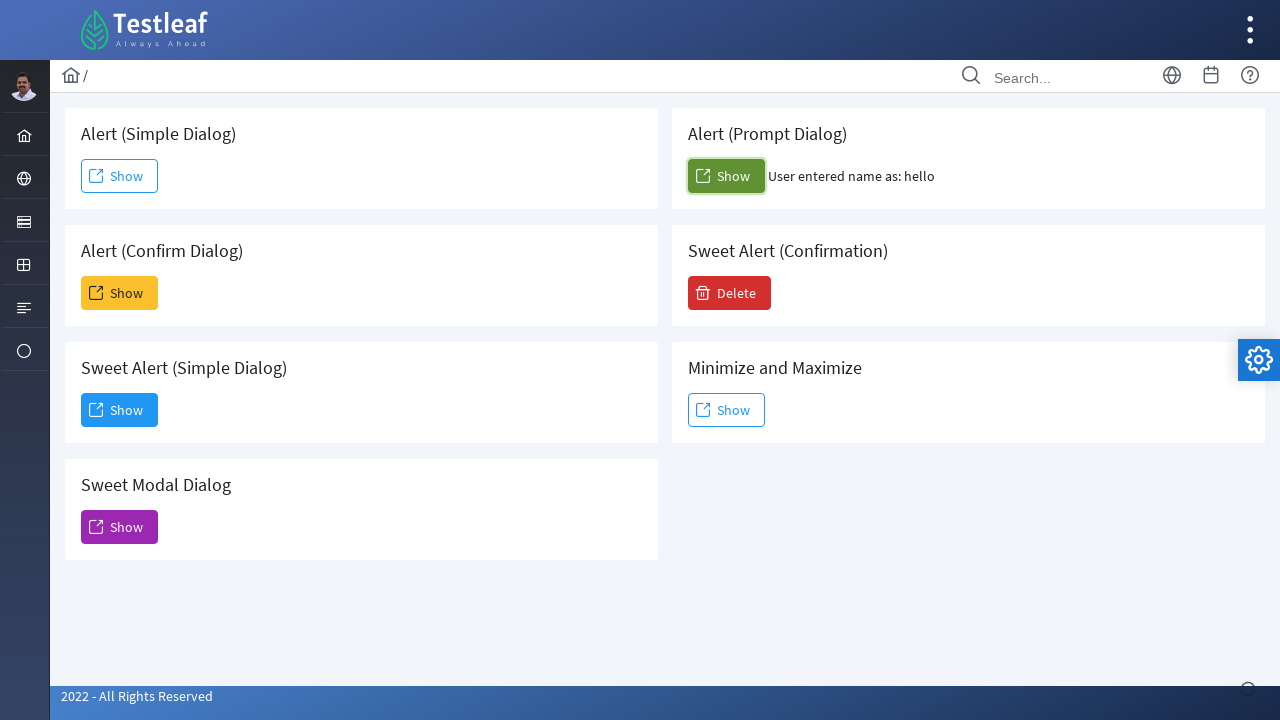

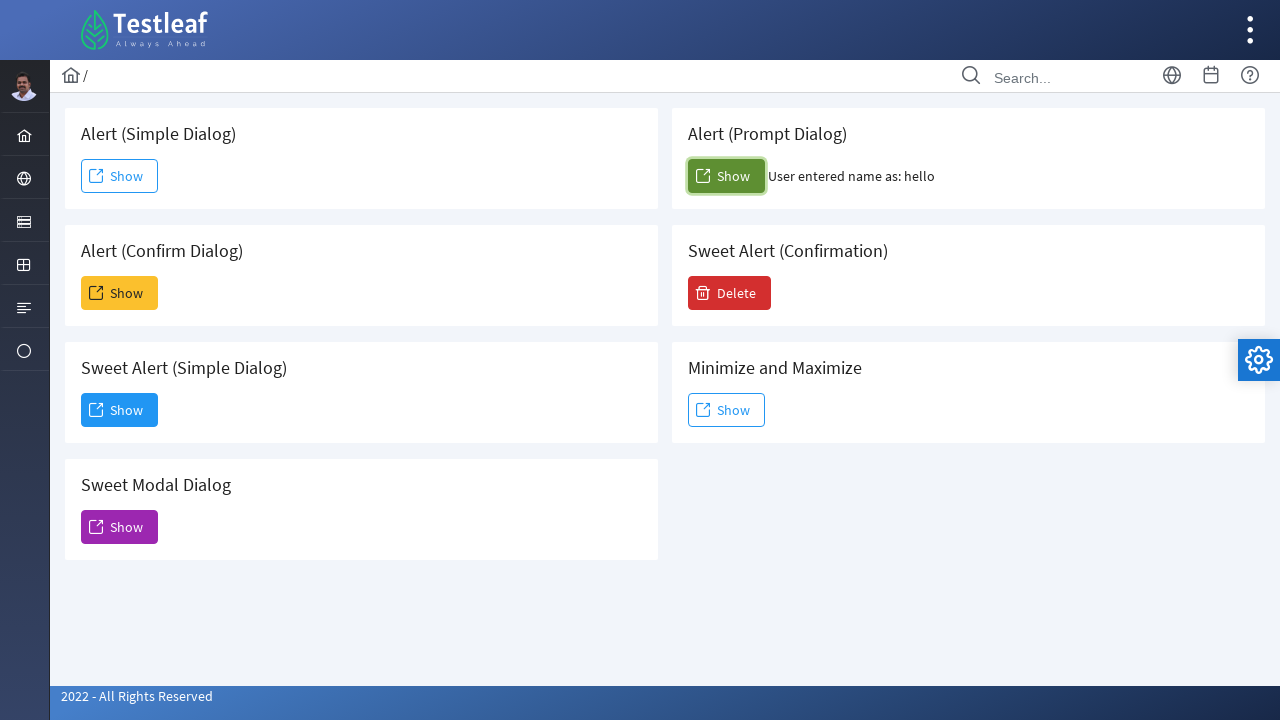